Tests a form with dynamic attributes by filling username and password fields and submitting the form on a Selenium training site

Starting URL: https://v1.training-support.net/selenium/dynamic-attributes

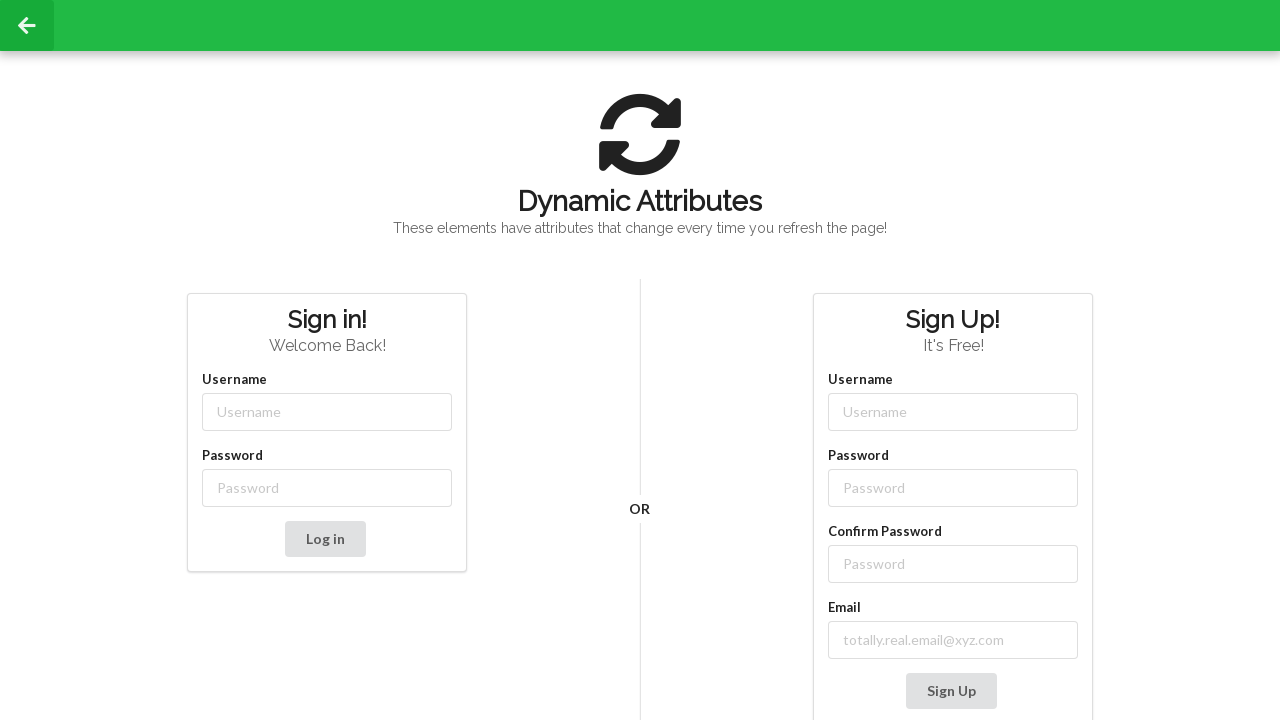

Filled username field with 'admin' using dynamic class selector on //input[starts-with(@class,'username')]
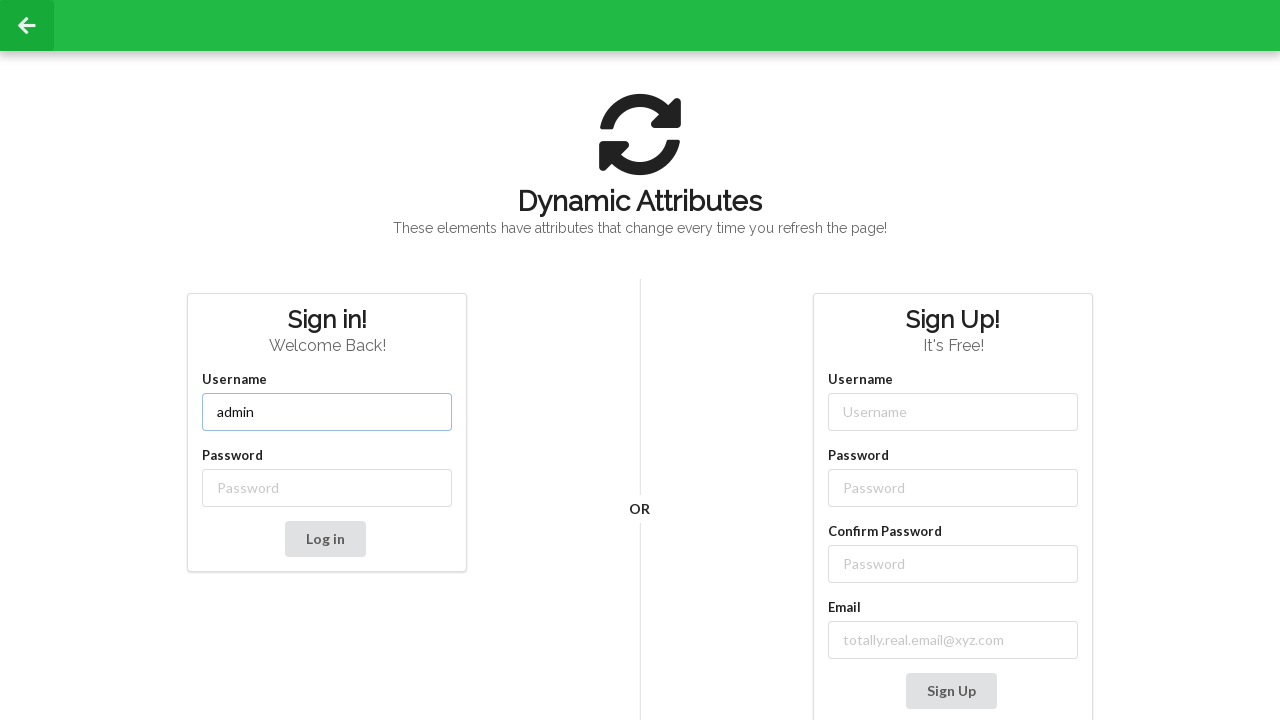

Filled password field with 'password' using dynamic class selector on //input[starts-with(@class,'password')]
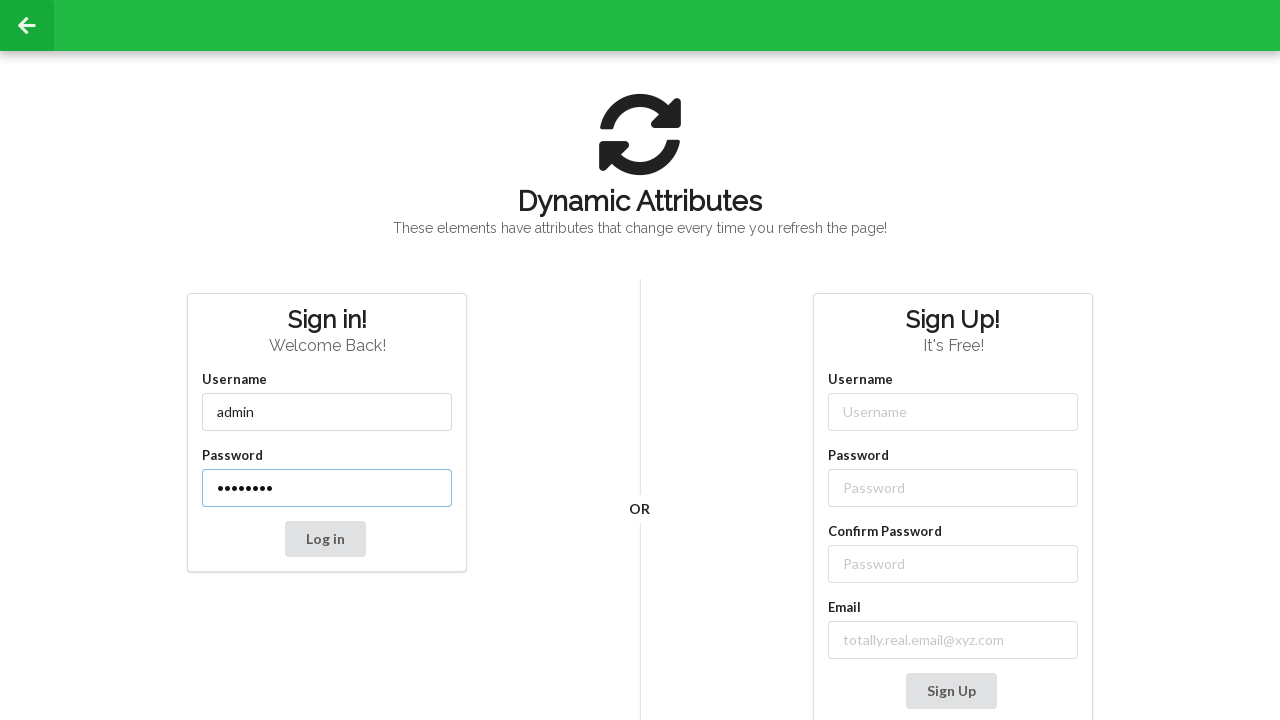

Clicked submit button following the password field at (325, 539) on xpath=//input[starts-with(@class,'password')]/following::button[1]
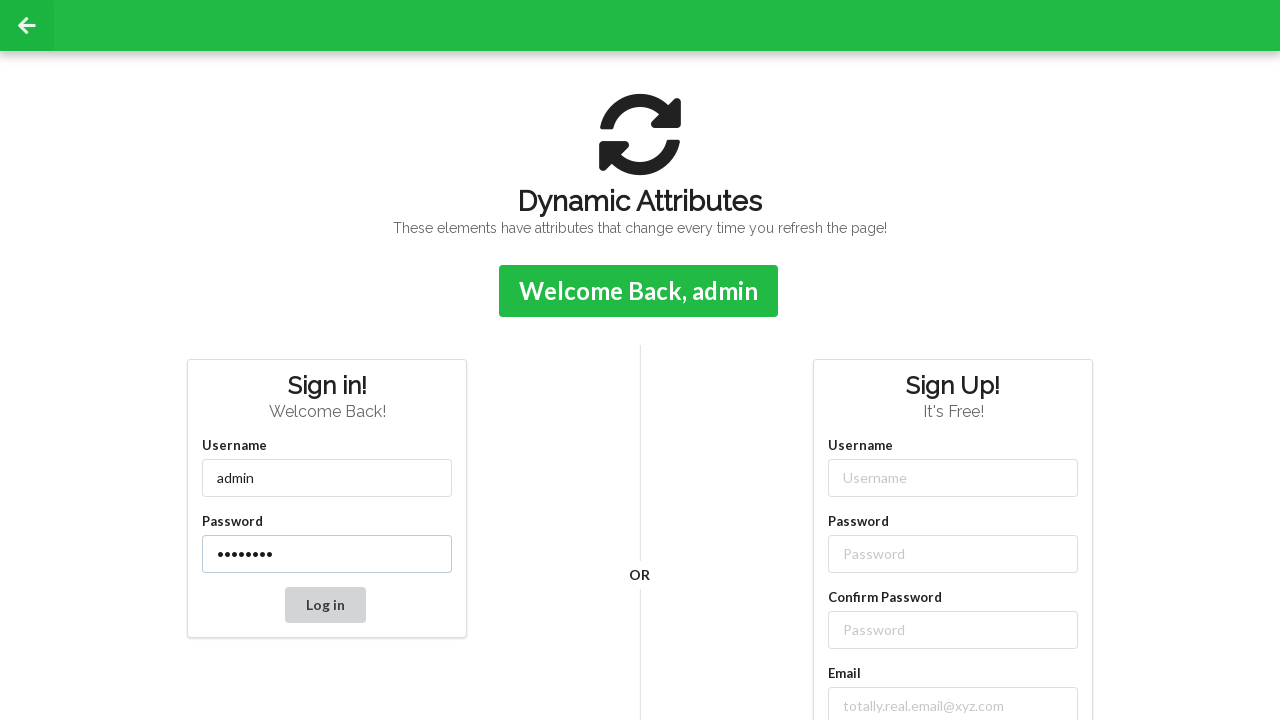

Confirmation message appeared on page
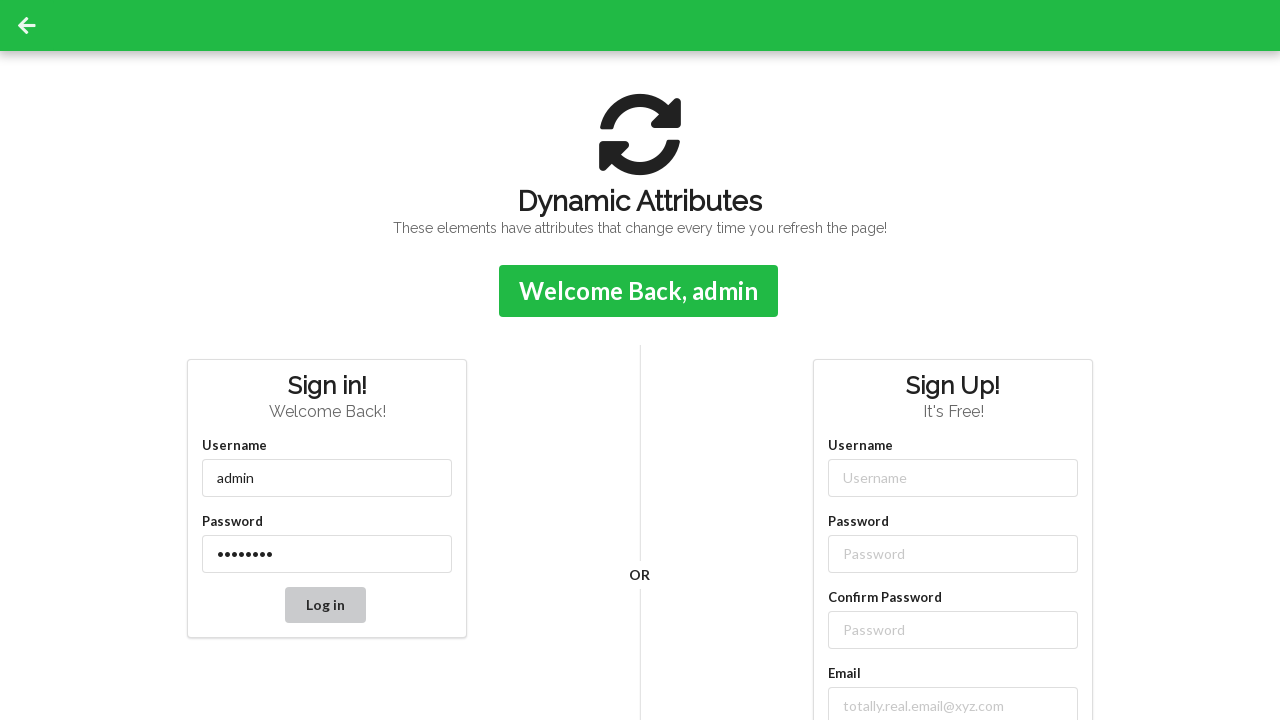

Retrieved confirmation message text: 'Welcome Back, admin'
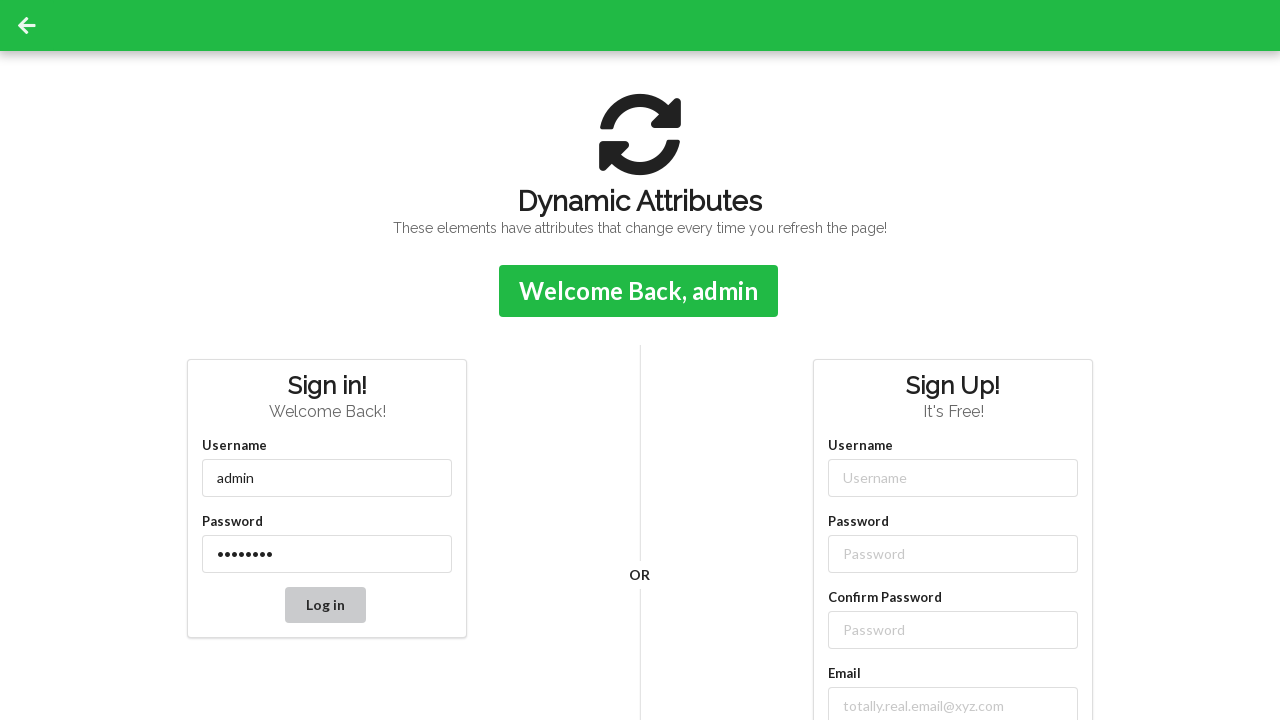

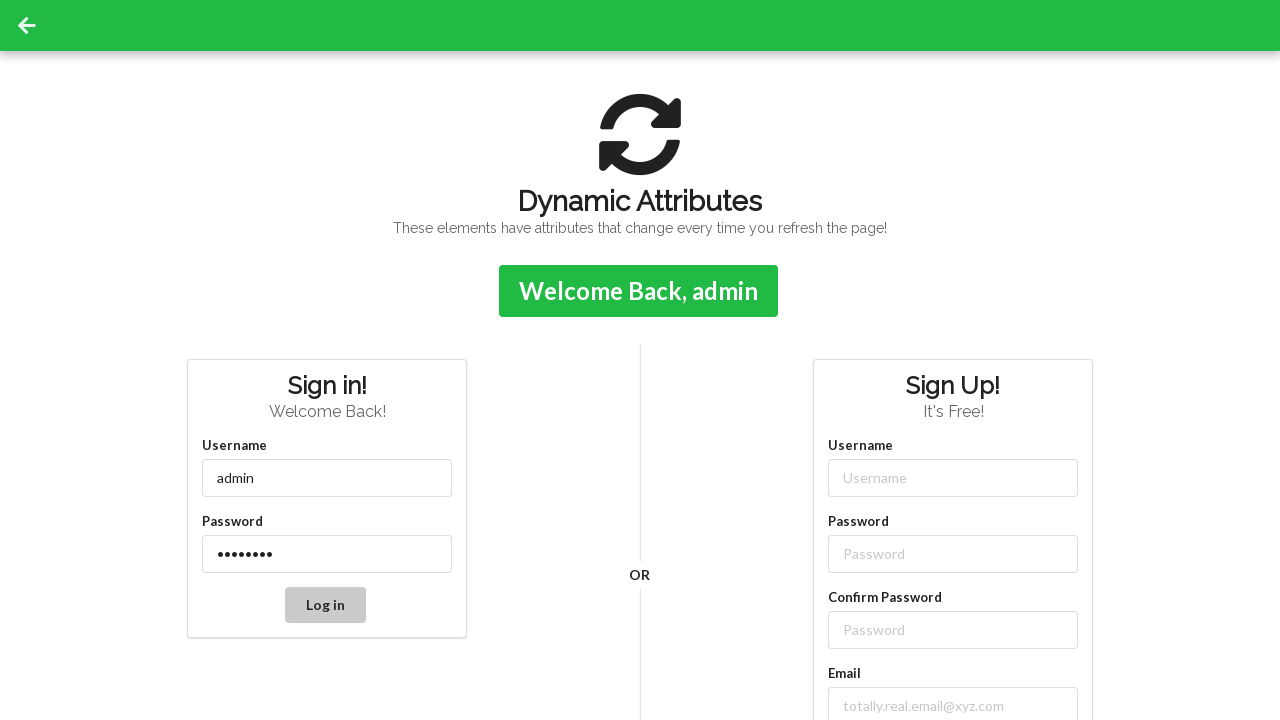